Tests Bootstrap dropdown functionality by clicking on the dropdown menu and selecting the JavaScript option from the list of items

Starting URL: http://seleniumpractise.blogspot.com/2016/08/bootstrap-dropdown-example-for-selenium.html#

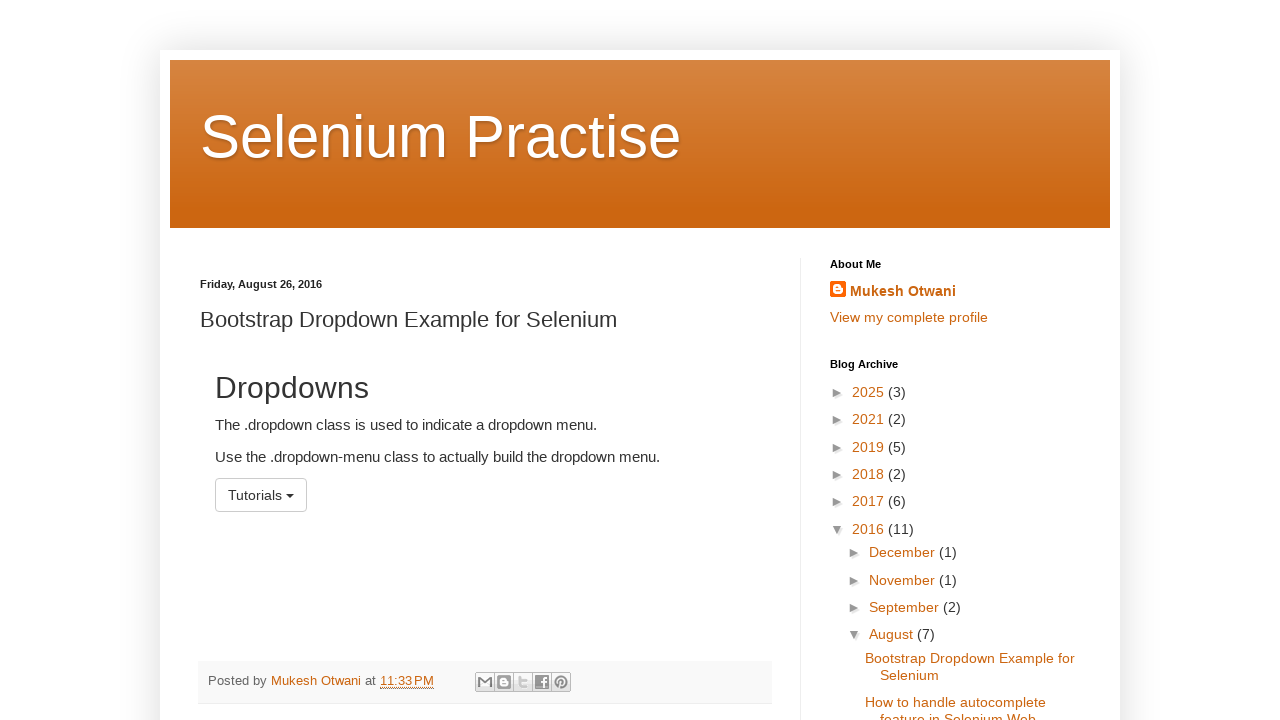

Clicked on the dropdown menu to expand it at (261, 495) on #menu1
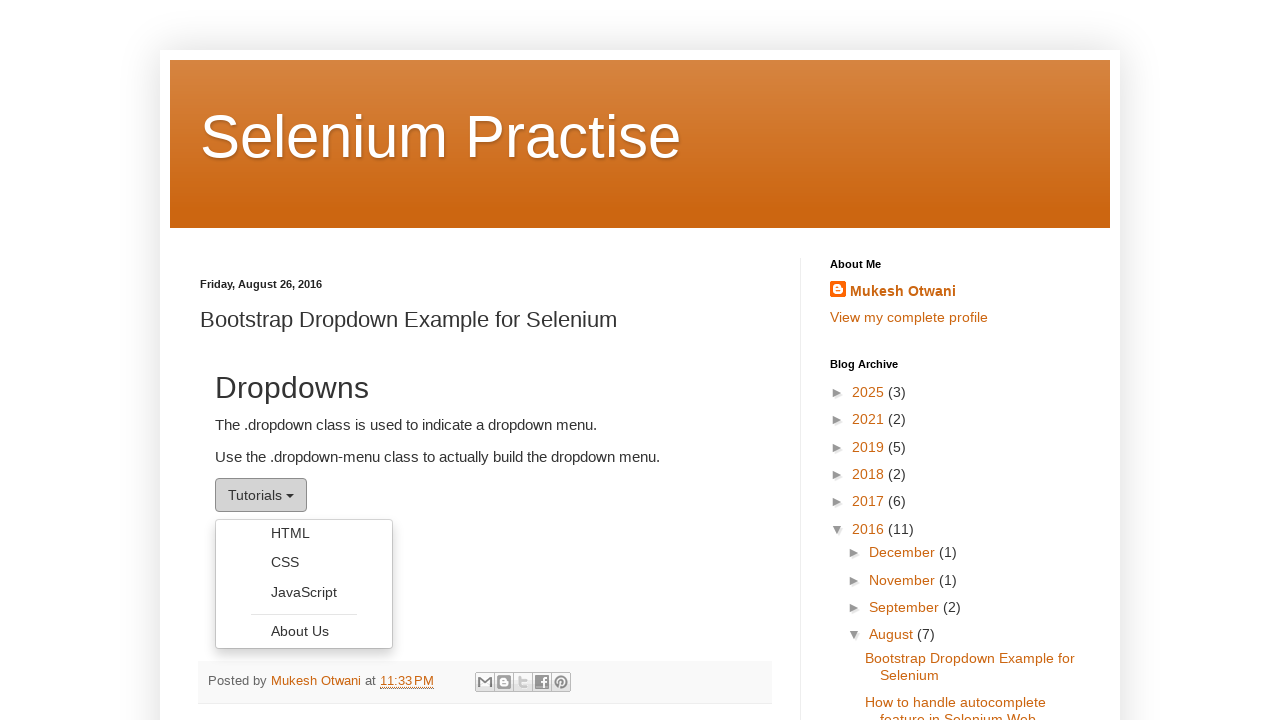

Located all dropdown menu items
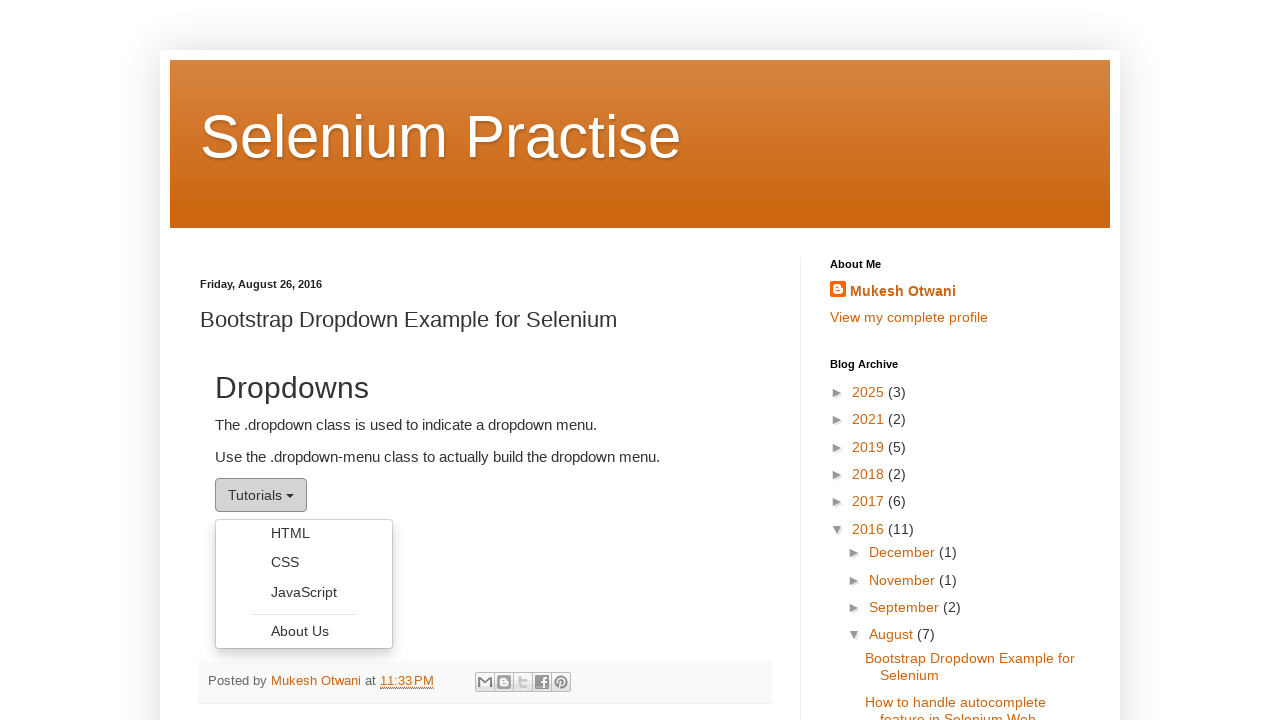

Selected 'JavaScript' option from the dropdown menu at (304, 592) on xpath=//ul[@class='dropdown-menu']//li//a >> nth=2
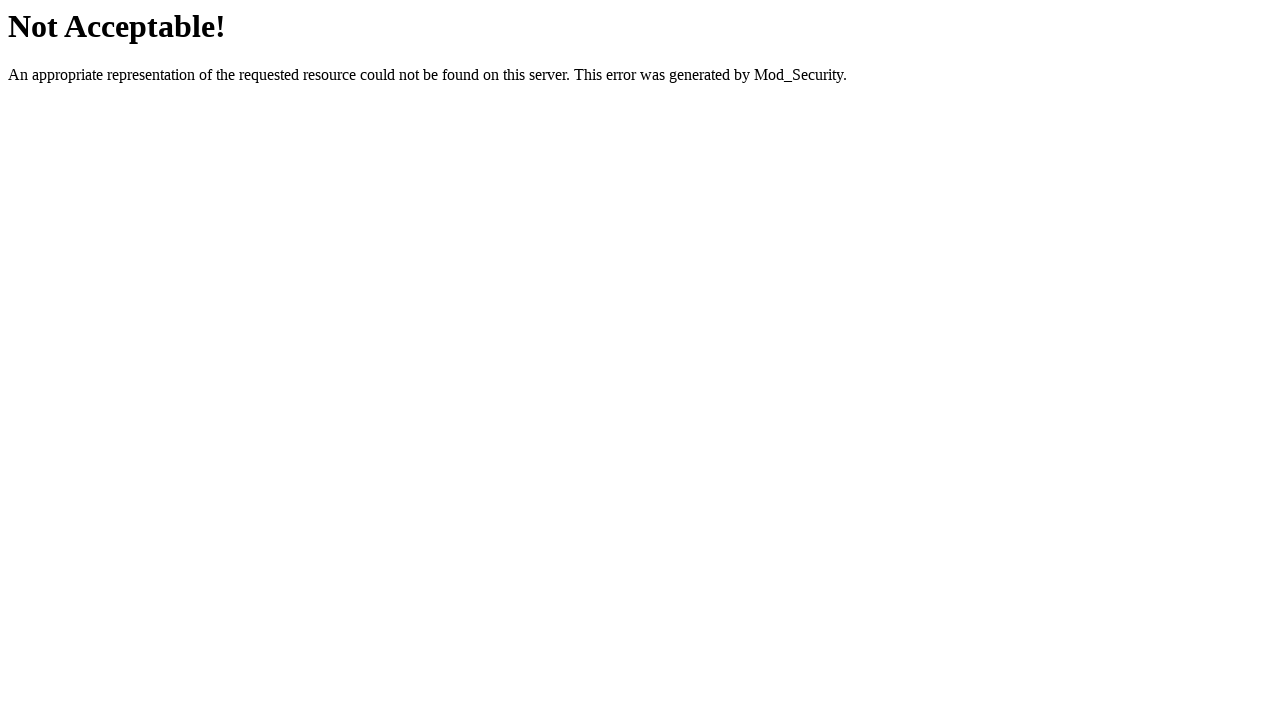

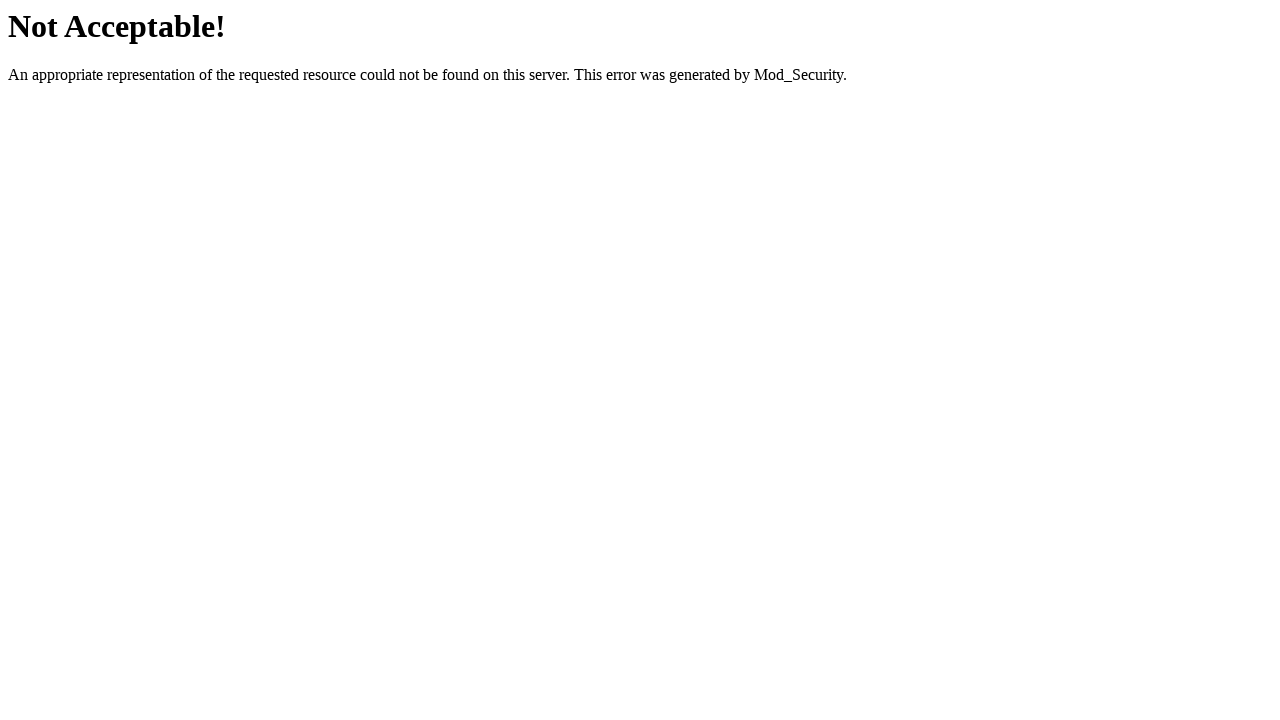